Tests form filling functionality on a practice automation site by entering name and email values into input fields.

Starting URL: https://testautomationpractice.blogspot.com/

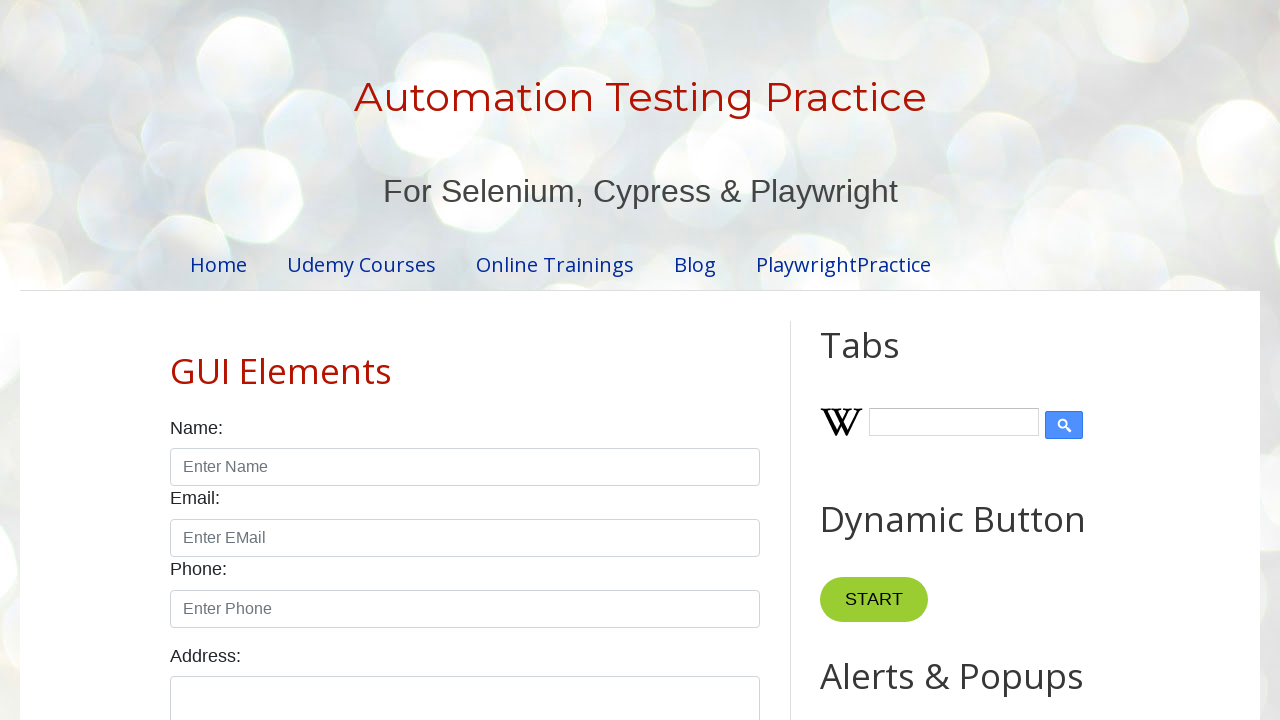

Filled name field with 'RG' on input[id='name']
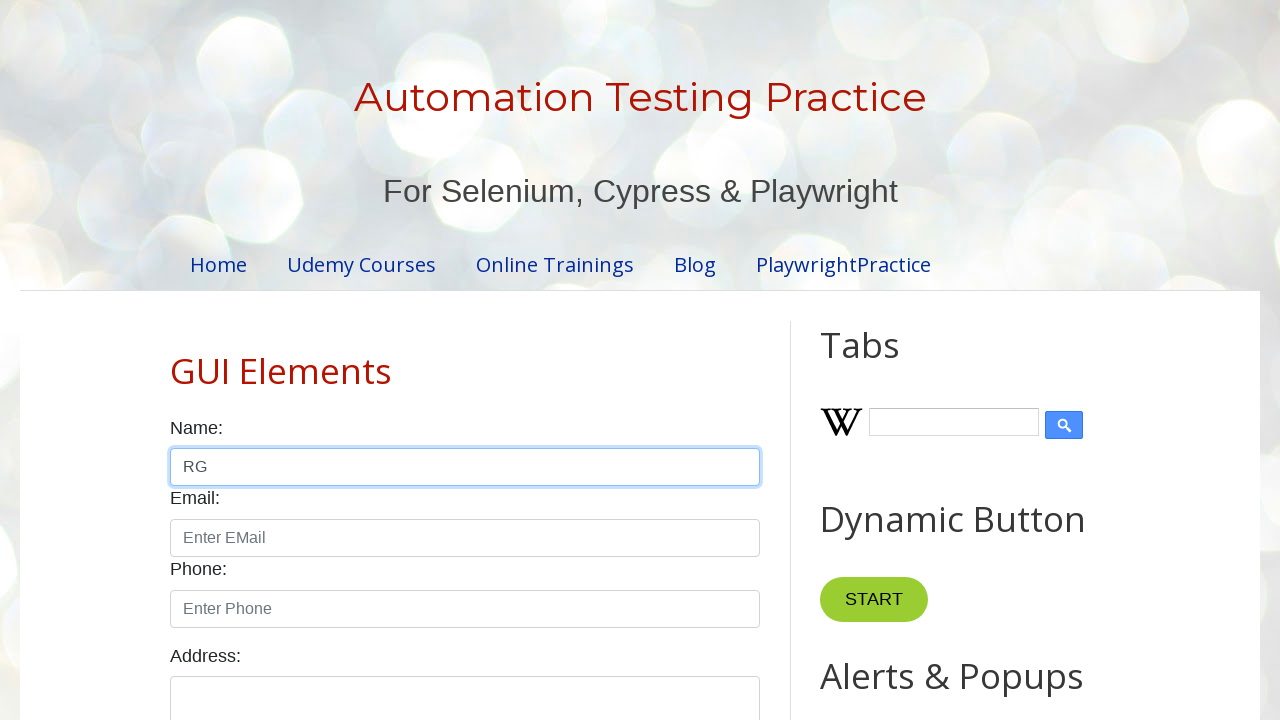

Filled email field with 'rg@gmail.com' on input[id='email']
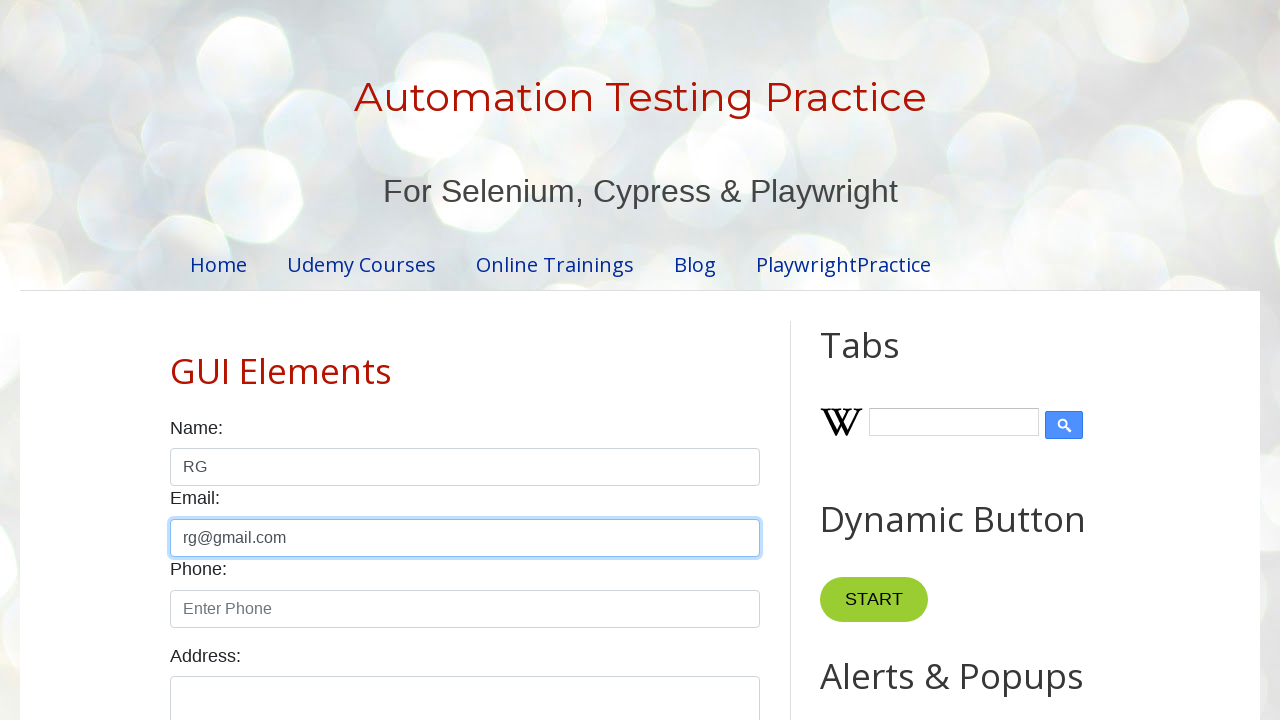

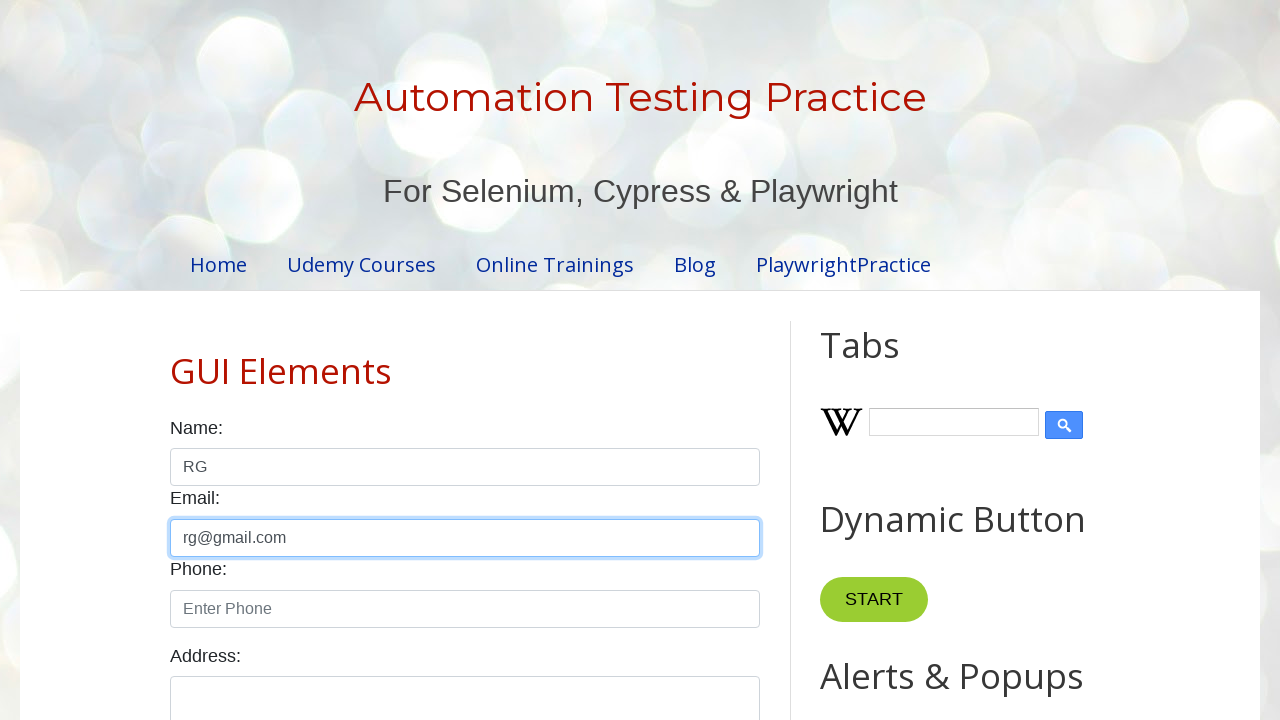